Tests both checkboxes by conditionally clicking them based on their current state

Starting URL: https://the-internet.herokuapp.com/checkboxes

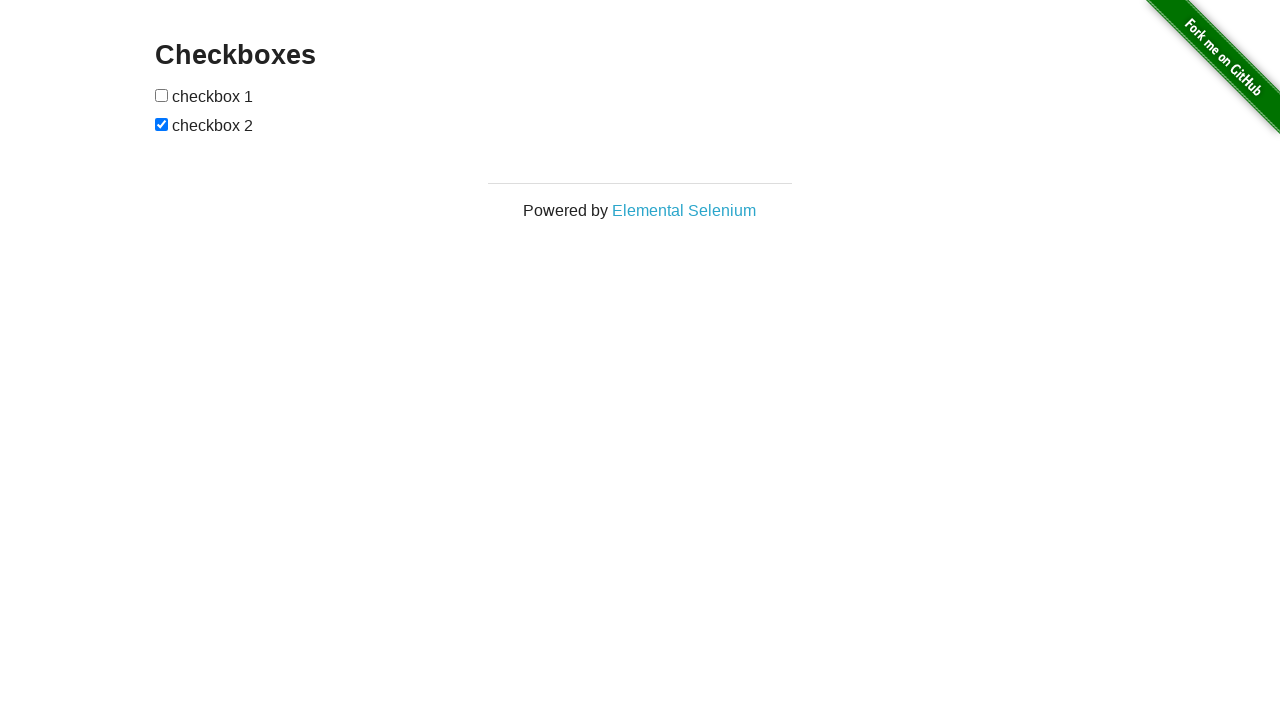

Navigated to checkboxes page
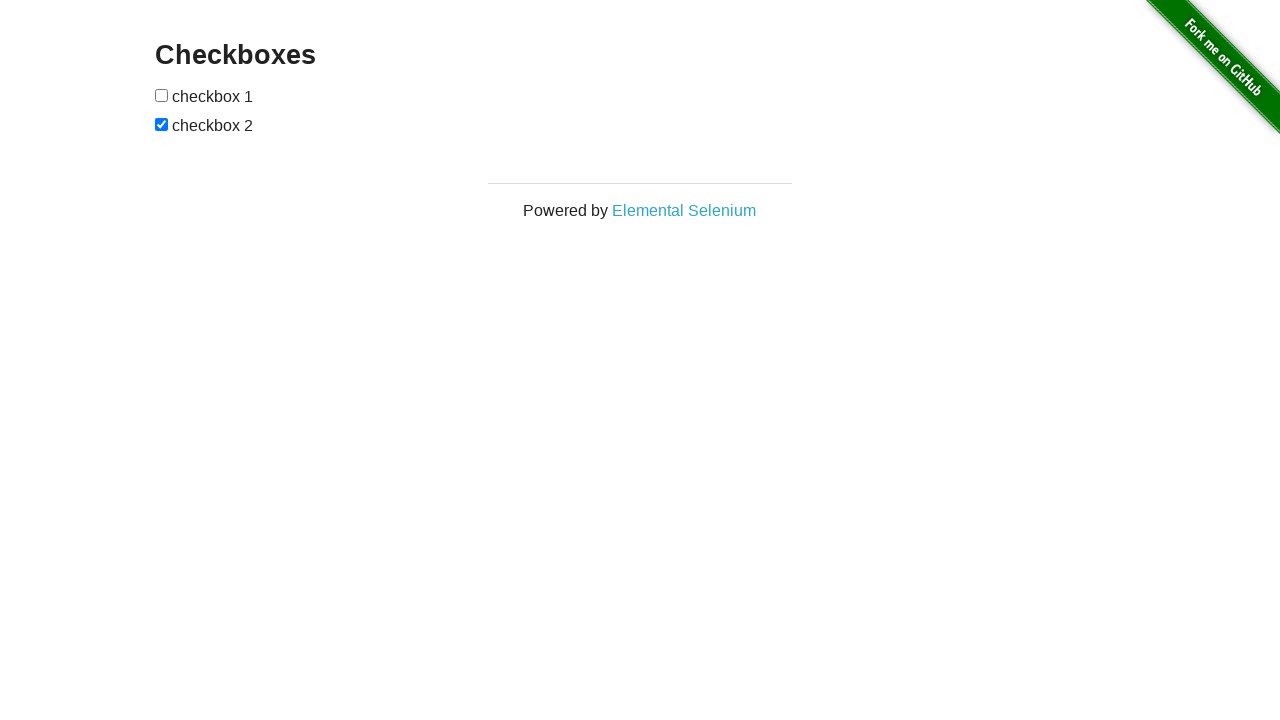

Located first checkbox
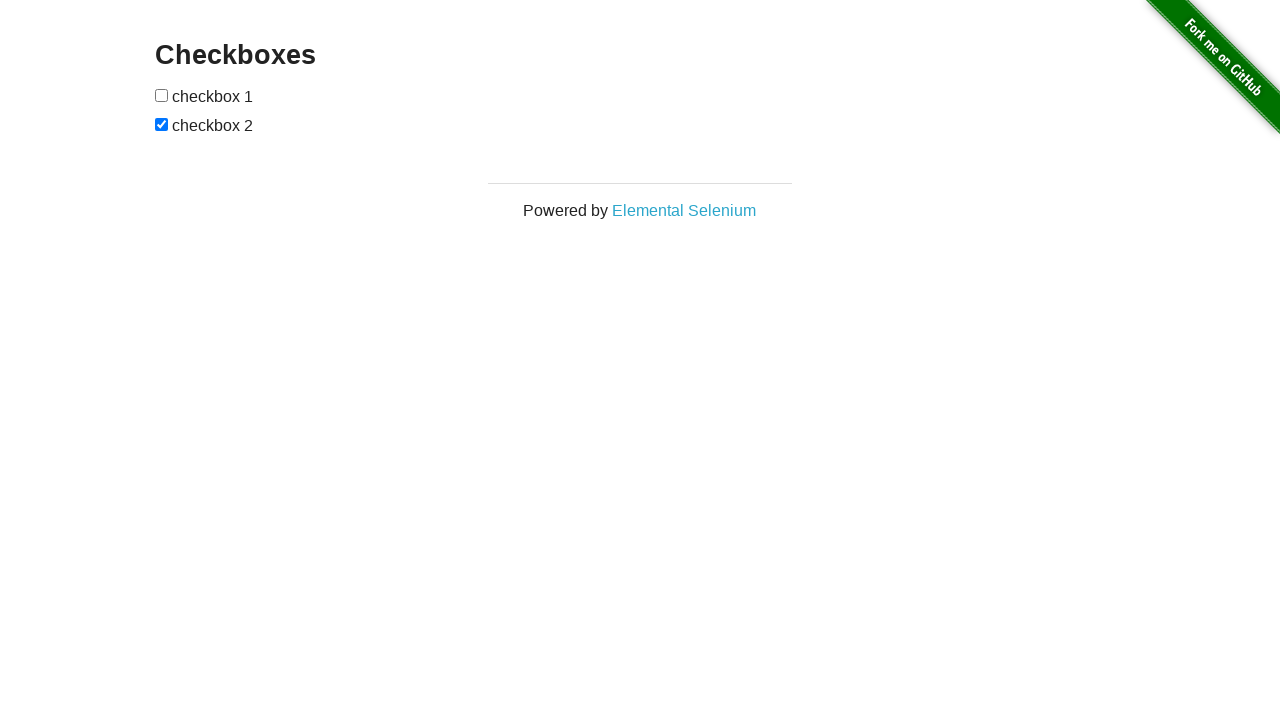

Located second checkbox
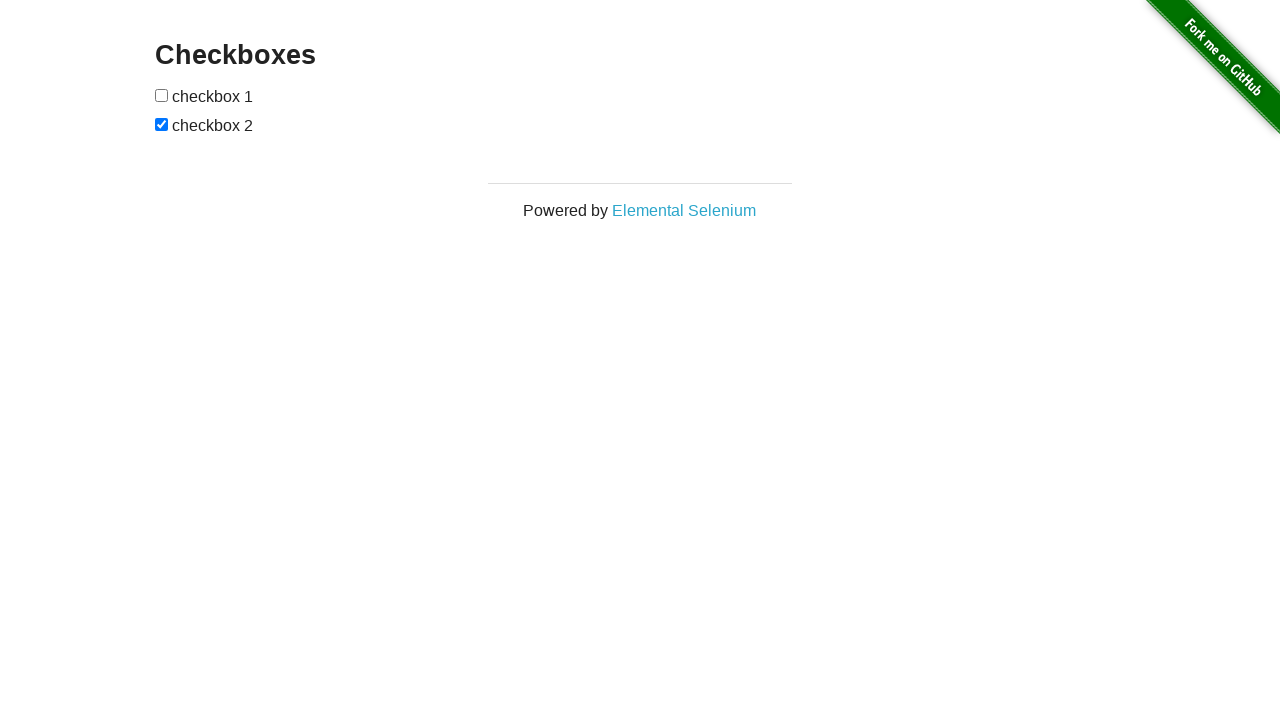

Retrieved initial state of first checkbox: False
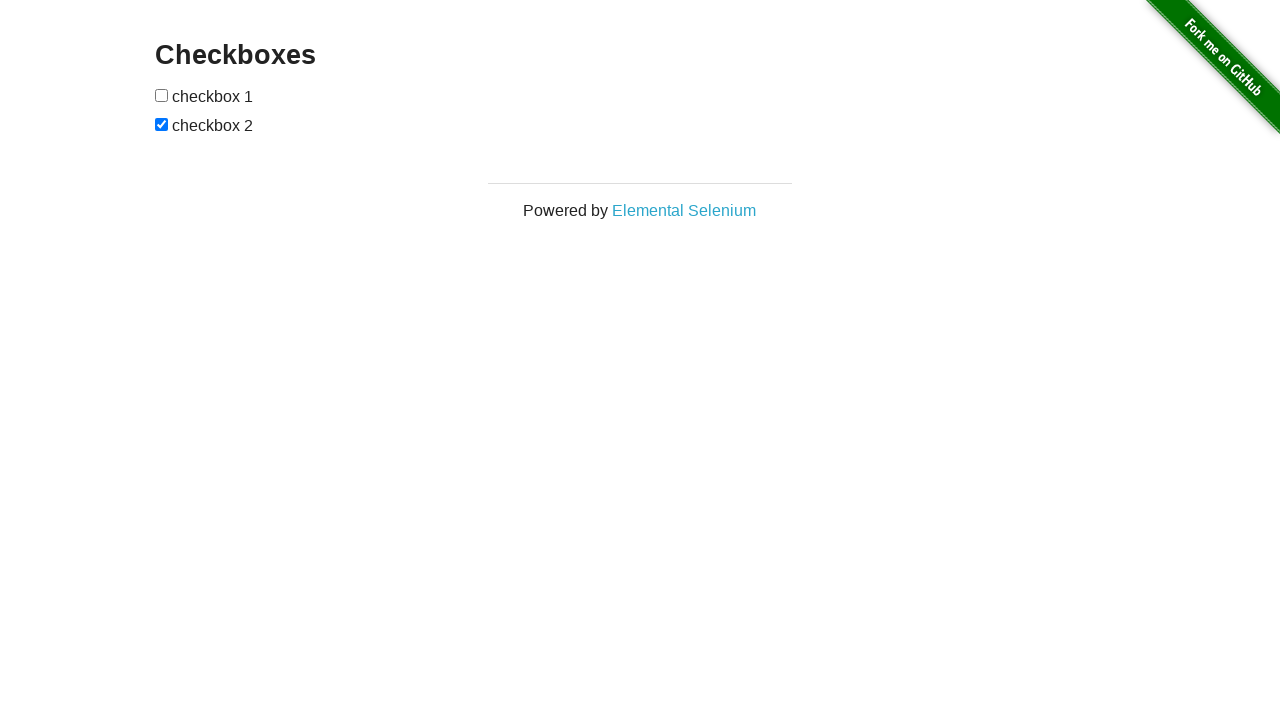

Retrieved initial state of second checkbox: True
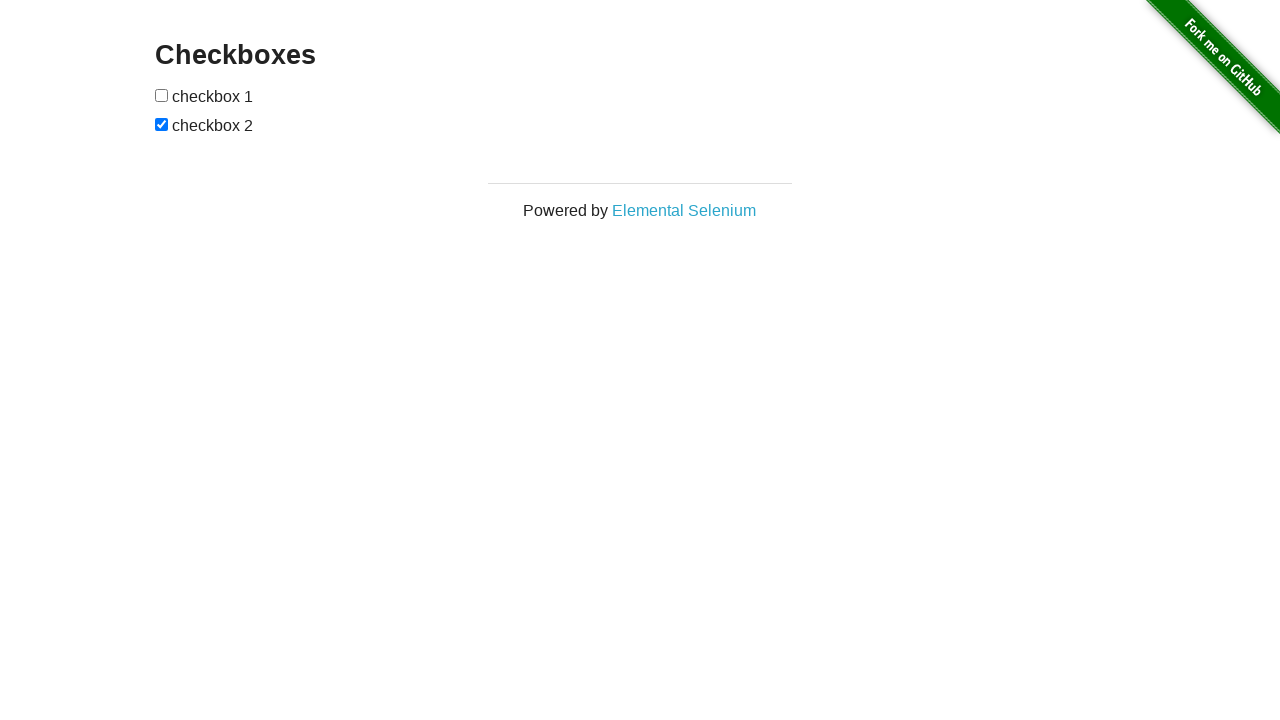

Clicked first checkbox as it was unchecked at (162, 95) on xpath=//input[@type='checkbox']/preceding-sibling::input
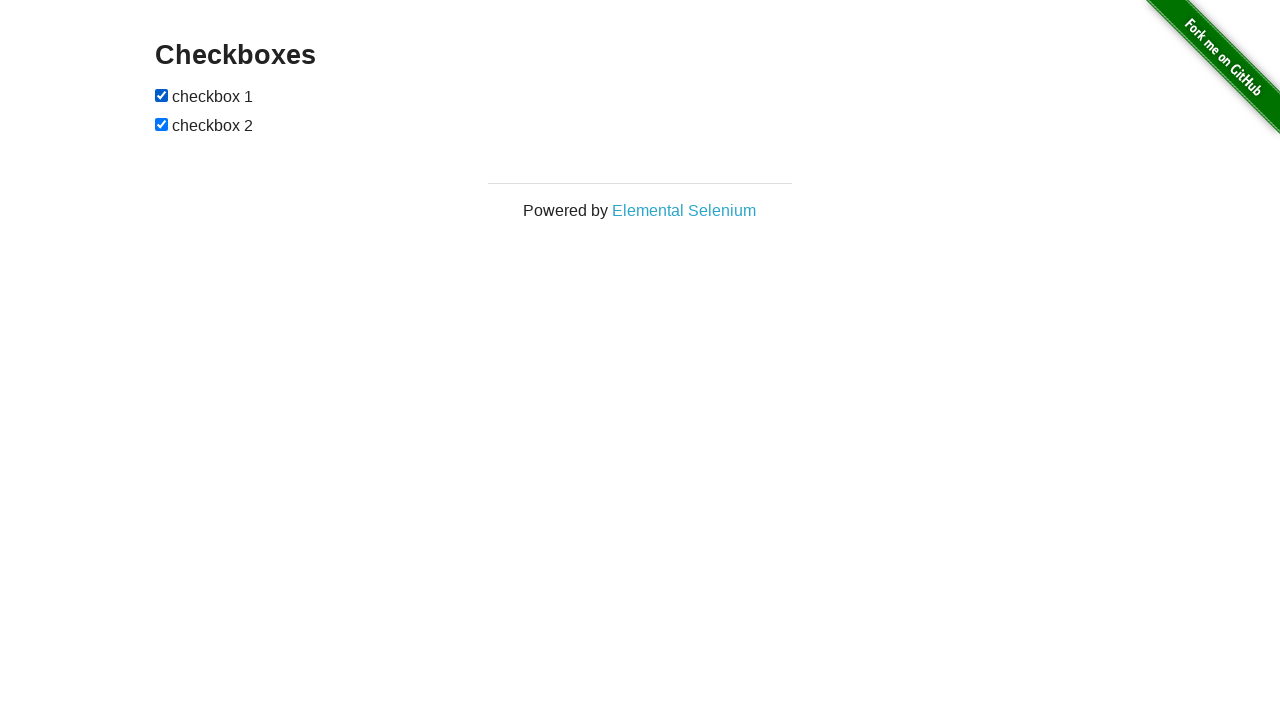

Verified first checkbox is now checked
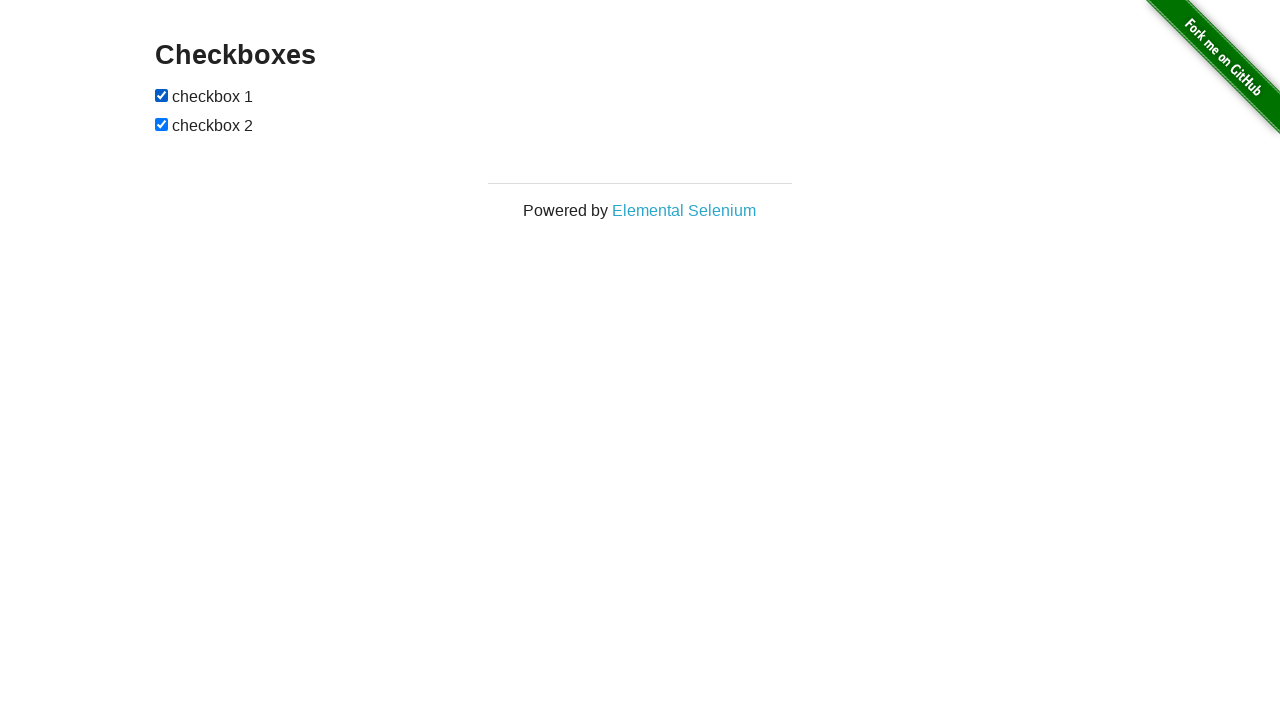

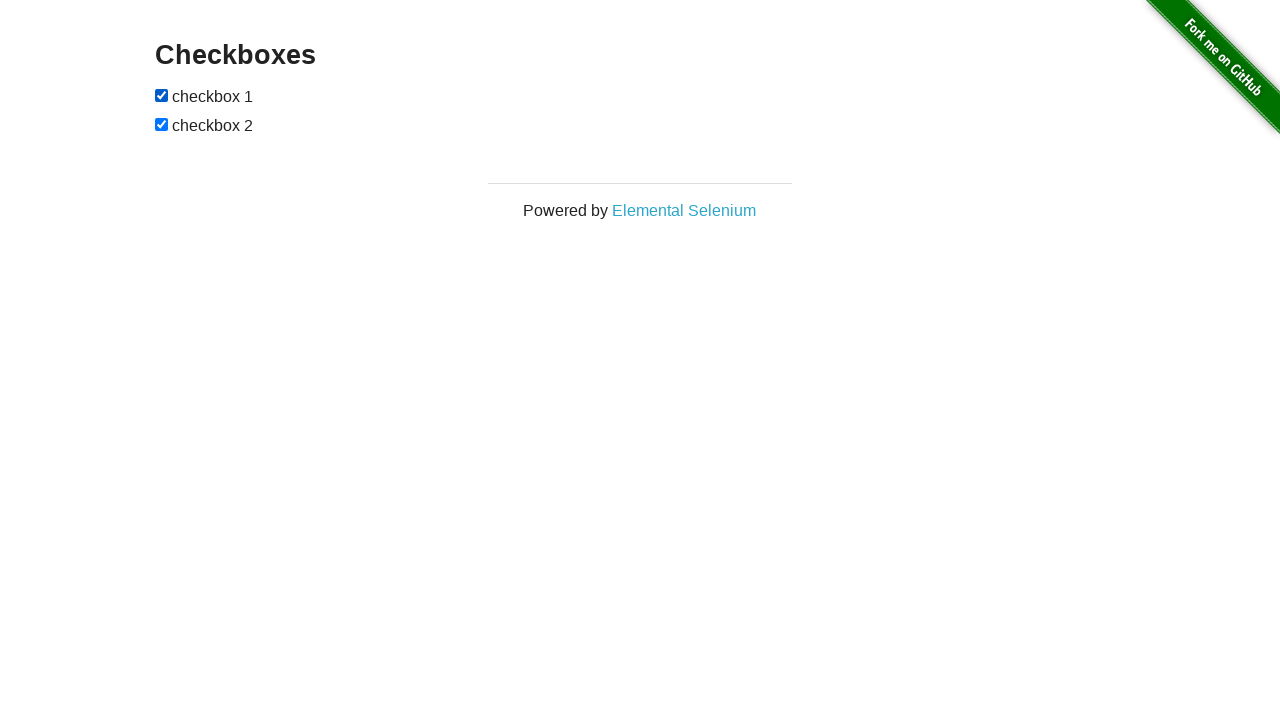